Tests default checkbox and radio button interactions by selecting a checkbox, selecting a radio button, verifying selections, and toggling the checkbox off

Starting URL: https://automationfc.github.io/multiple-fields/

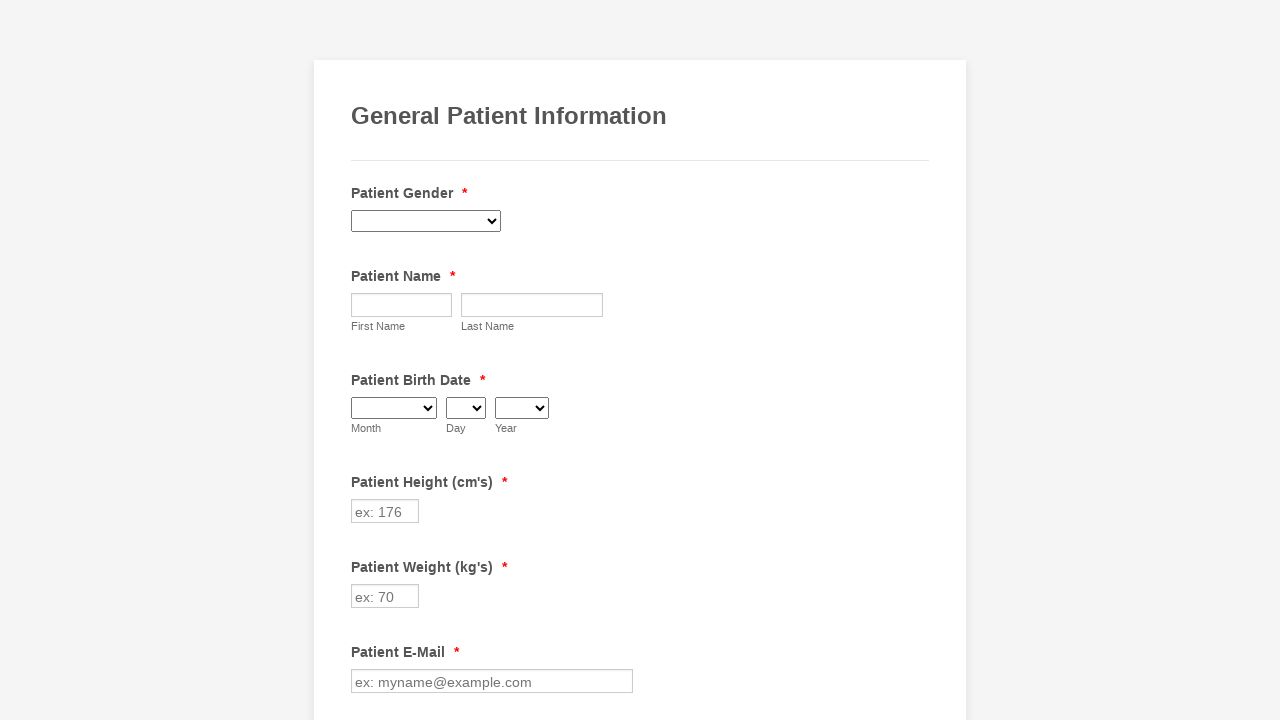

Clicked to select 'Ulcerative Colitis' checkbox at (362, 360) on xpath=//label[contains(text(),'Ulcerative Colitis')]/preceding-sibling::input
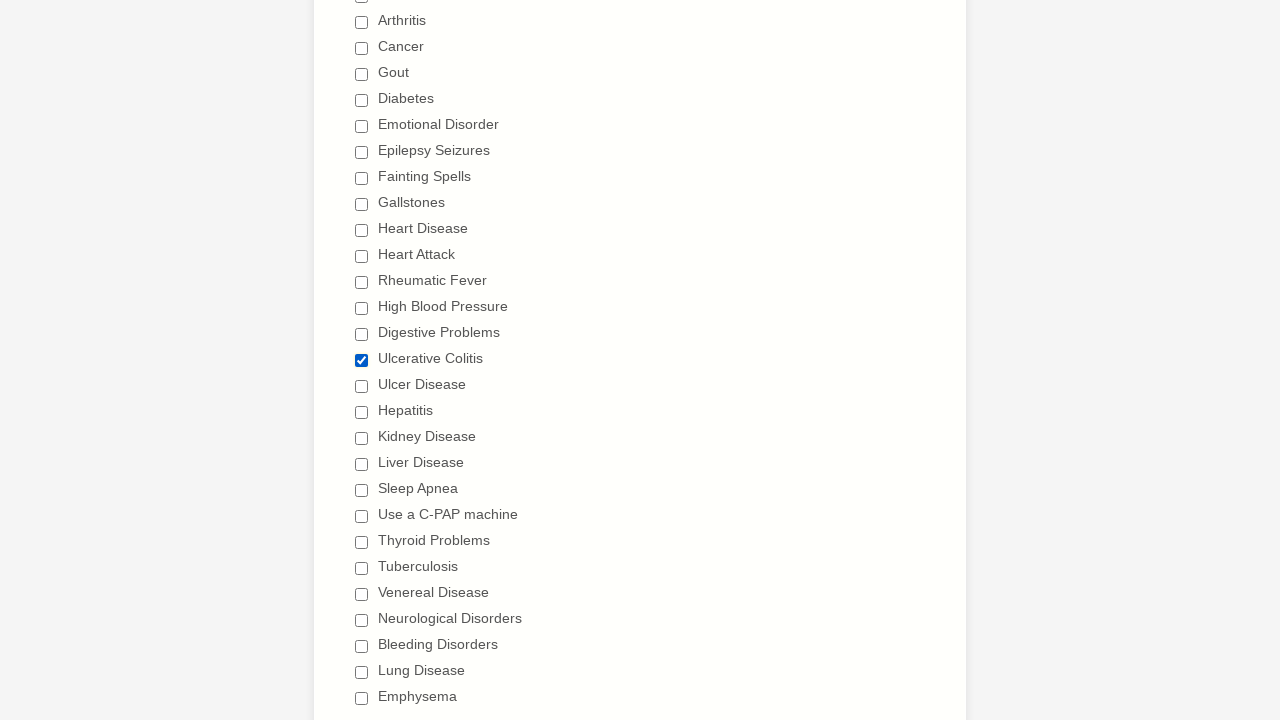

Clicked to select "I don't drink" radio button at (362, 361) on //label[contains(text(),"I don't drink")]/preceding-sibling::input
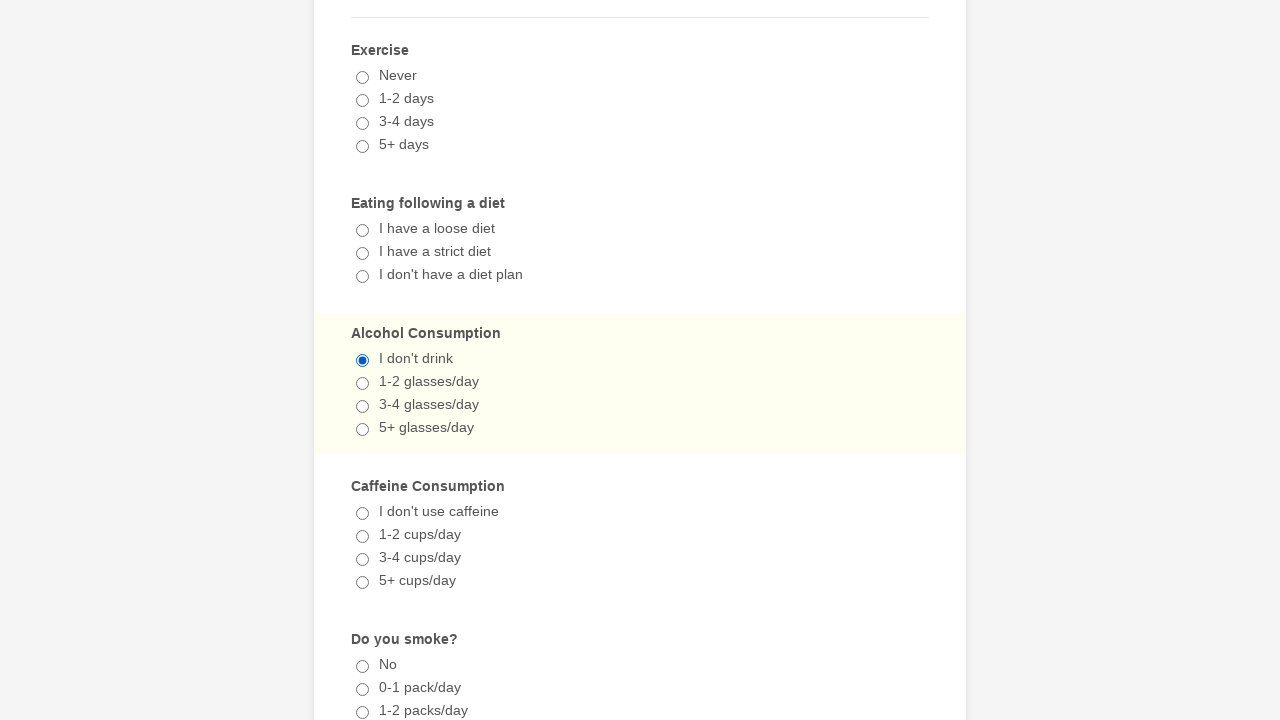

Verified 'Ulcerative Colitis' checkbox is selected
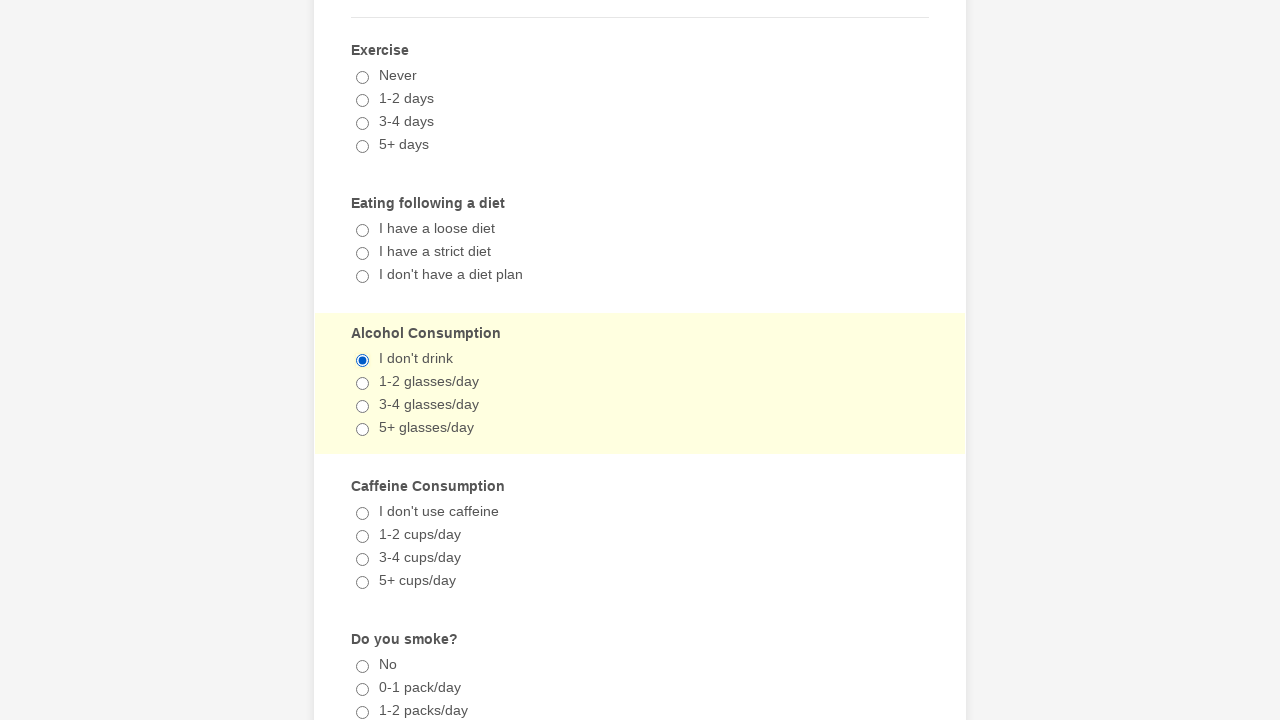

Verified "I don't drink" radio button is selected
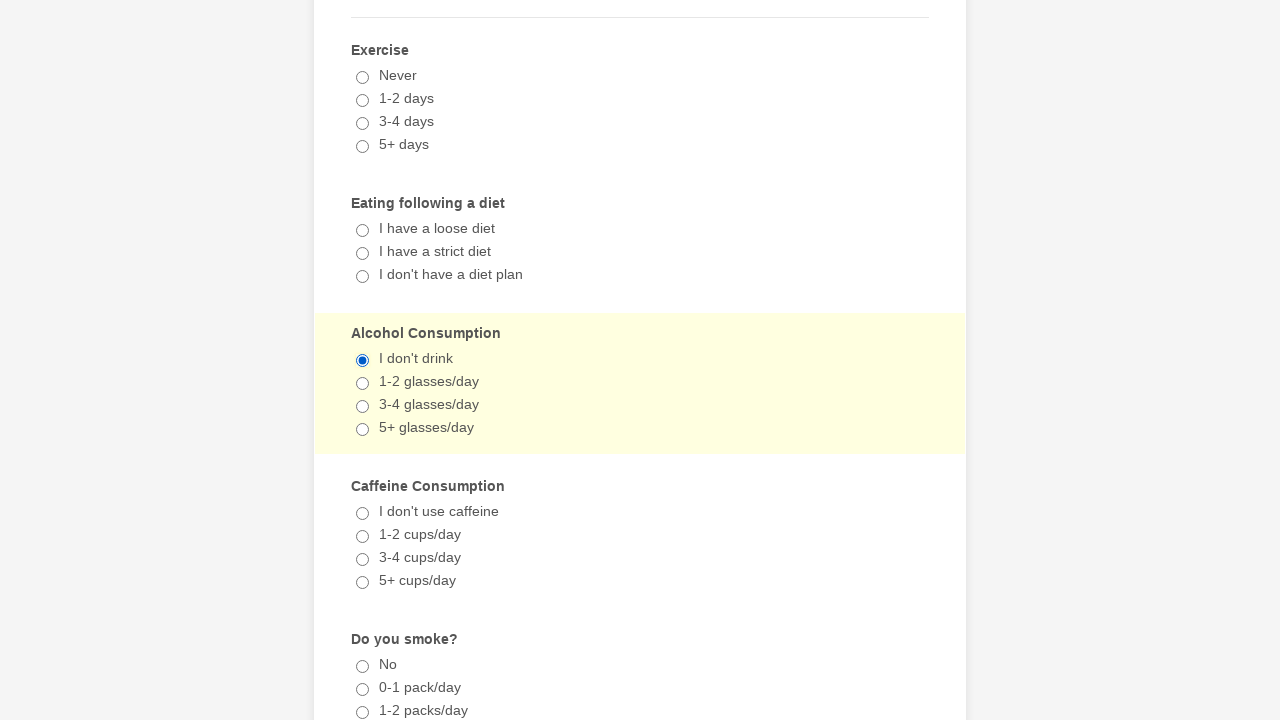

Clicked to deselect 'Ulcerative Colitis' checkbox at (362, 360) on xpath=//label[contains(text(),'Ulcerative Colitis')]/preceding-sibling::input
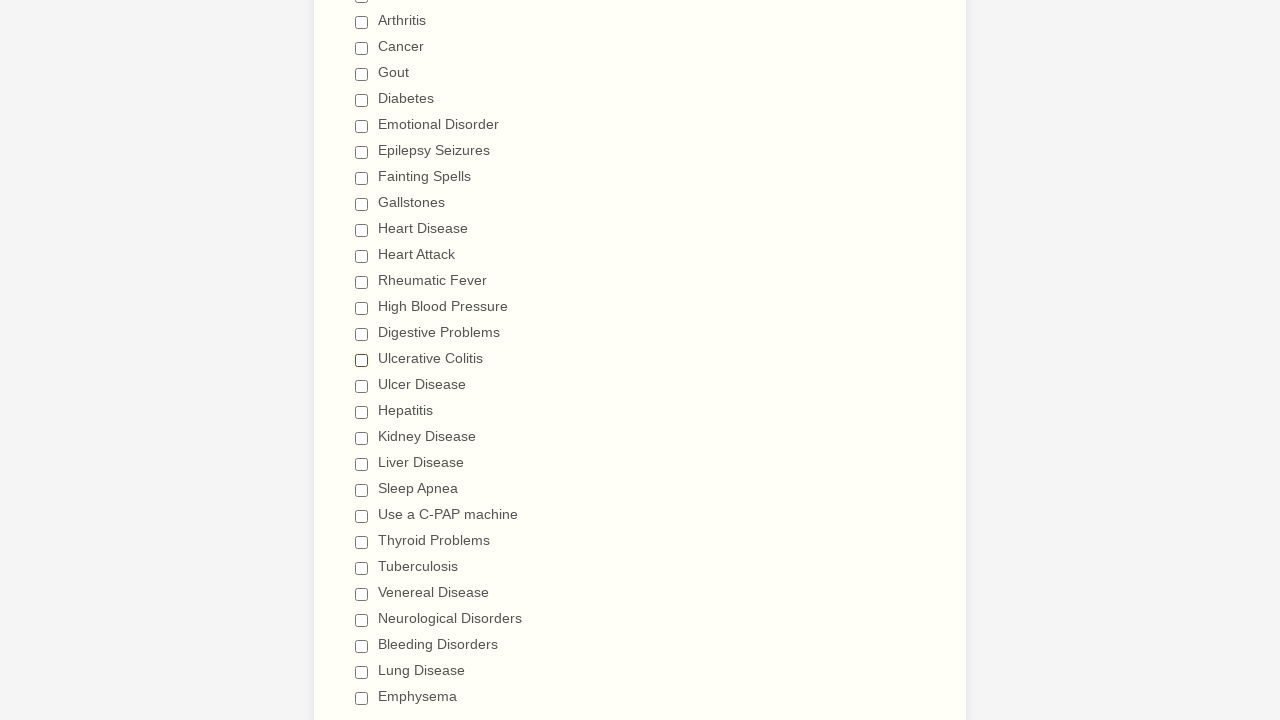

Verified 'Ulcerative Colitis' checkbox is now deselected
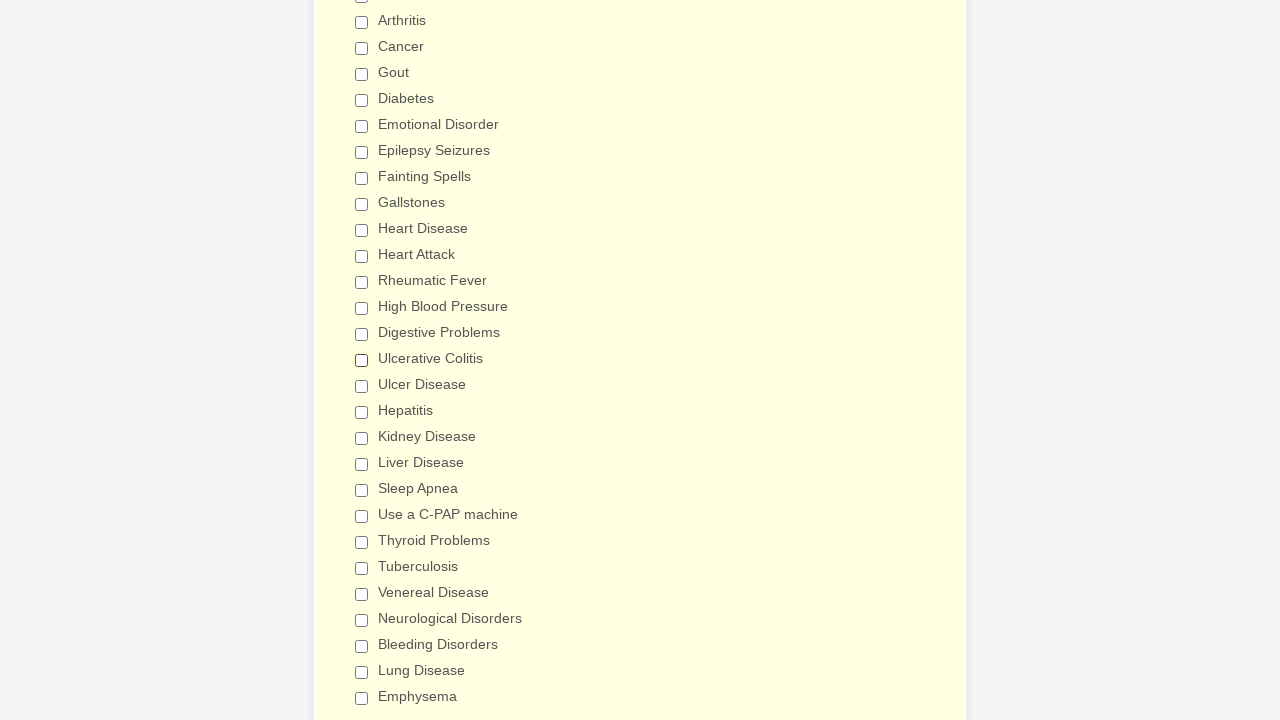

Clicked "I don't drink" radio button again at (362, 361) on //label[contains(text(),"I don't drink")]/preceding-sibling::input
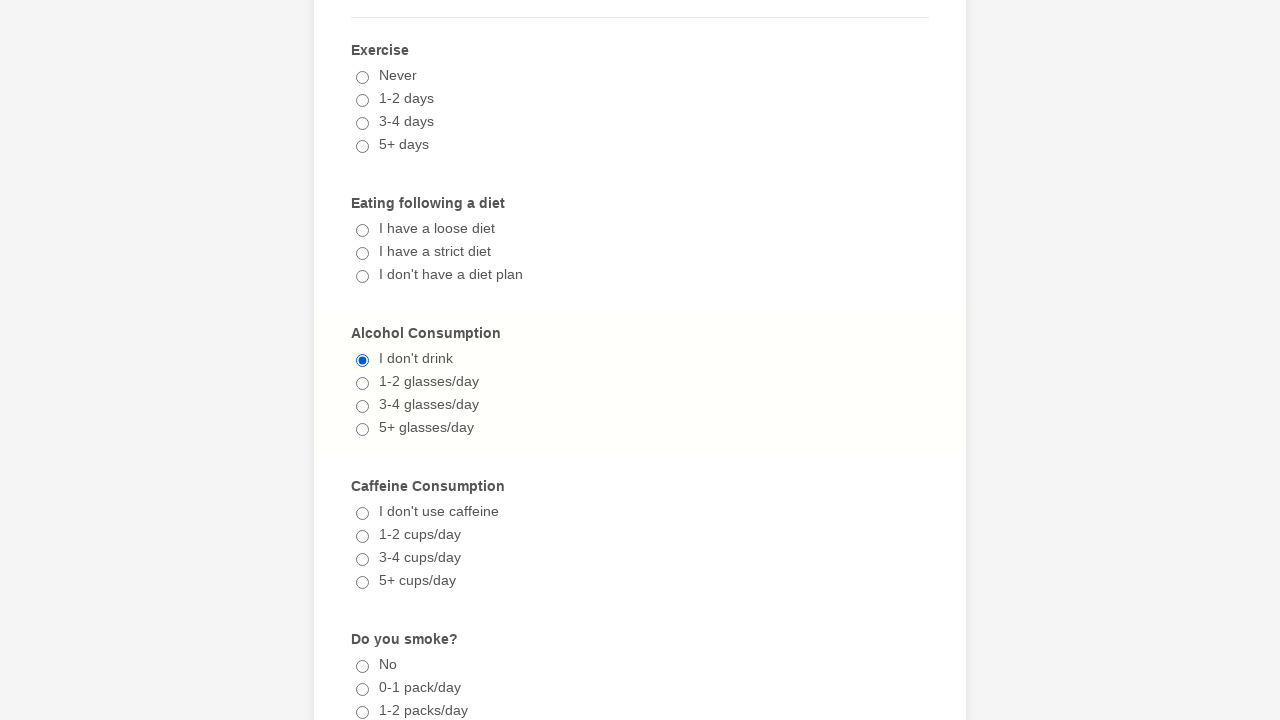

Verified "I don't drink" radio button is still selected
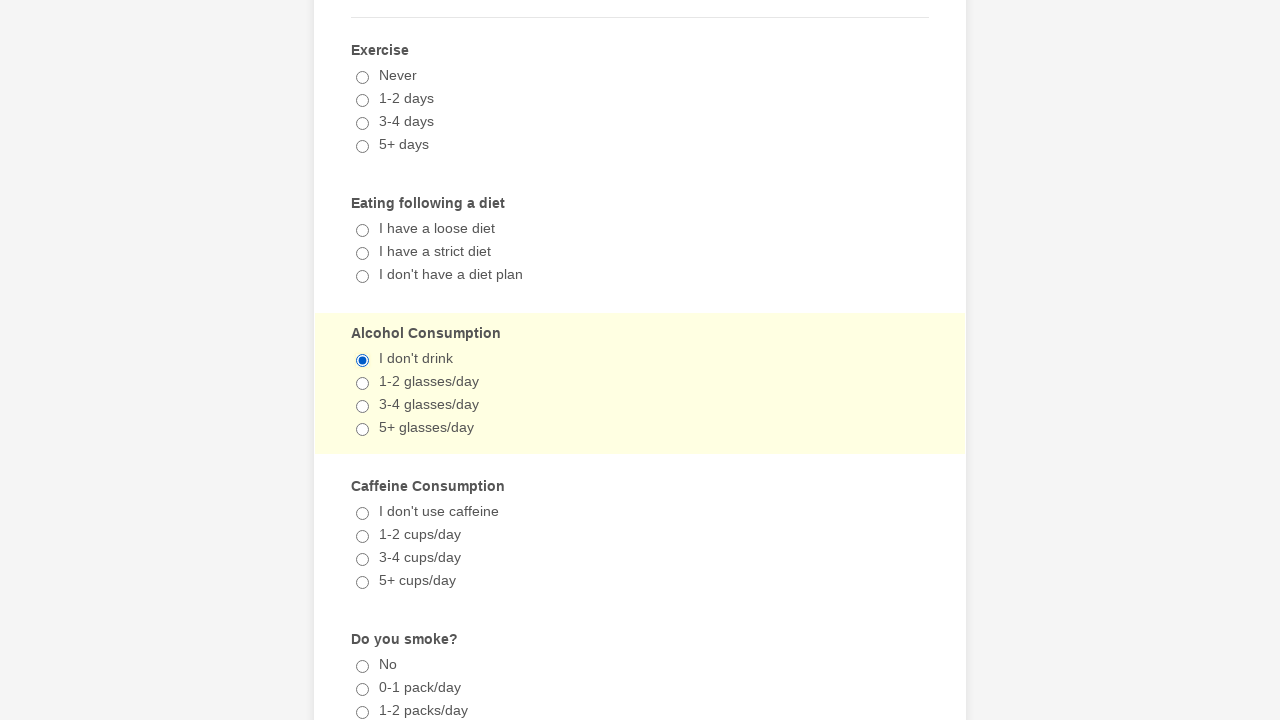

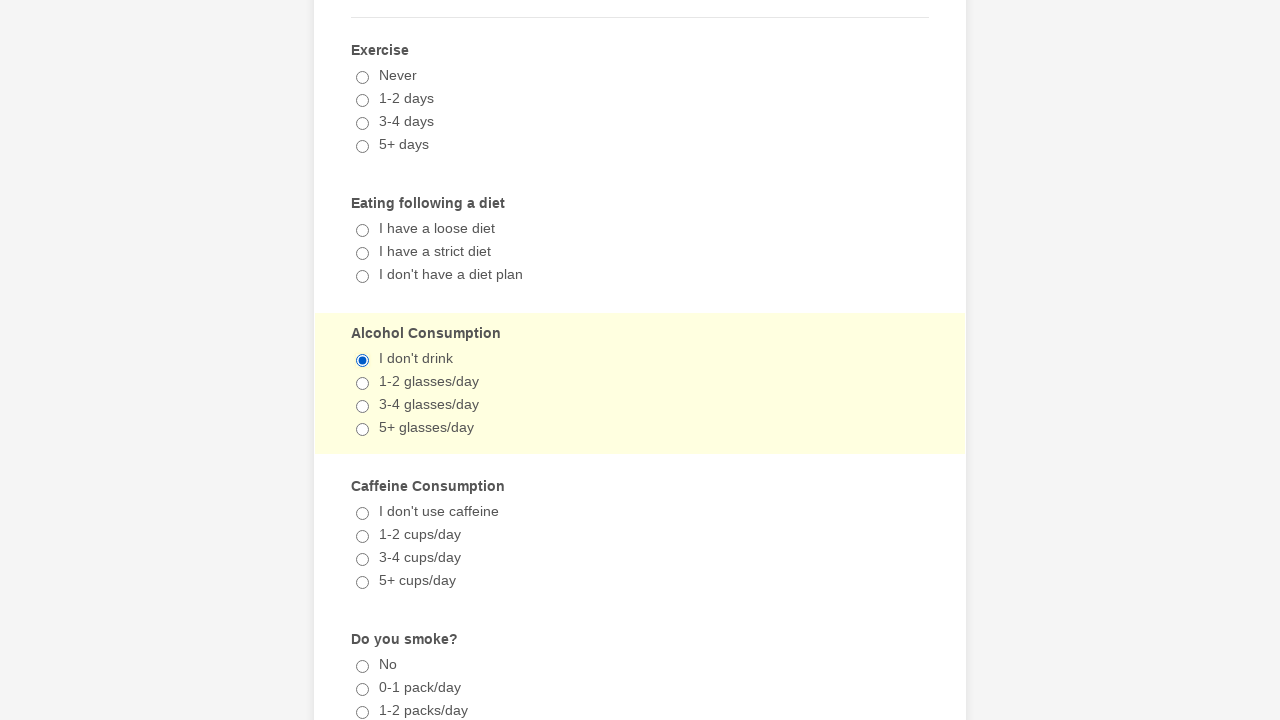